Interacts with a Google Form by clicking on a radio button option and filling in a text input field with a test value.

Starting URL: https://docs.google.com/forms/d/e/1FAIpQLSegxy2KCWKhlQECEnqhAq9ZDtYSbNsCkDhwhvwexpEjKMHgsw/viewform

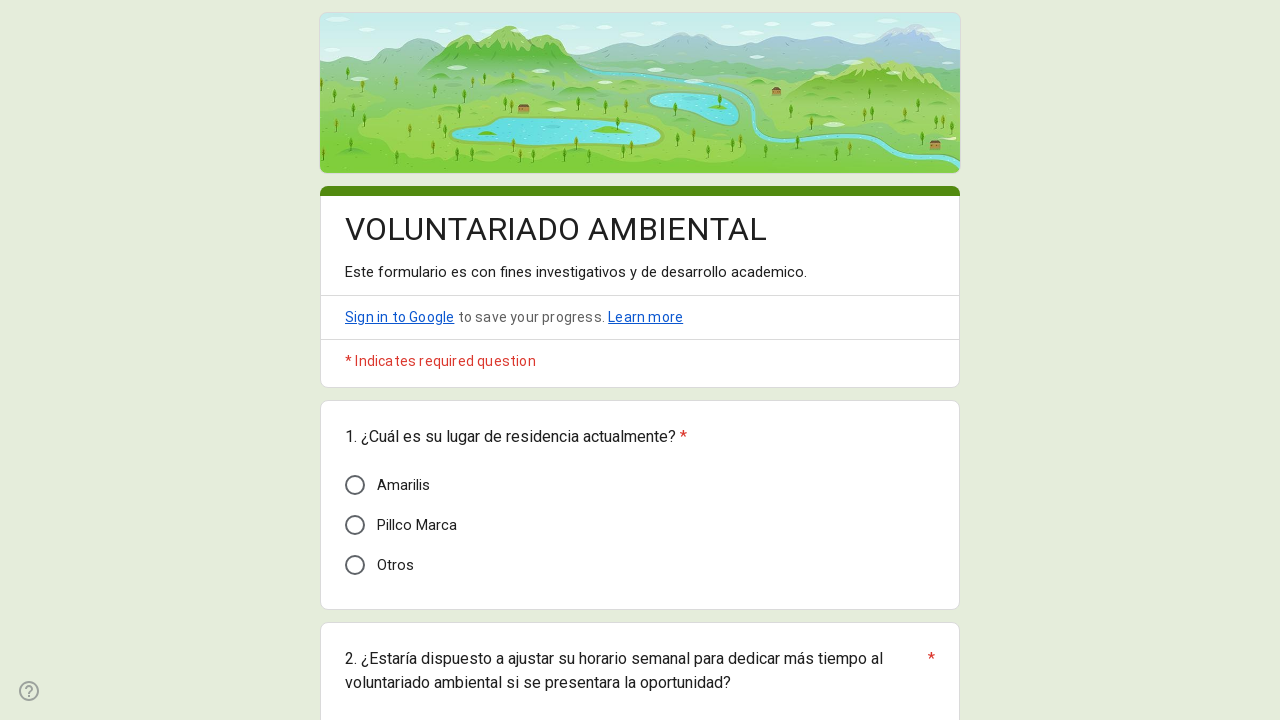

Google Form loaded and form element detected
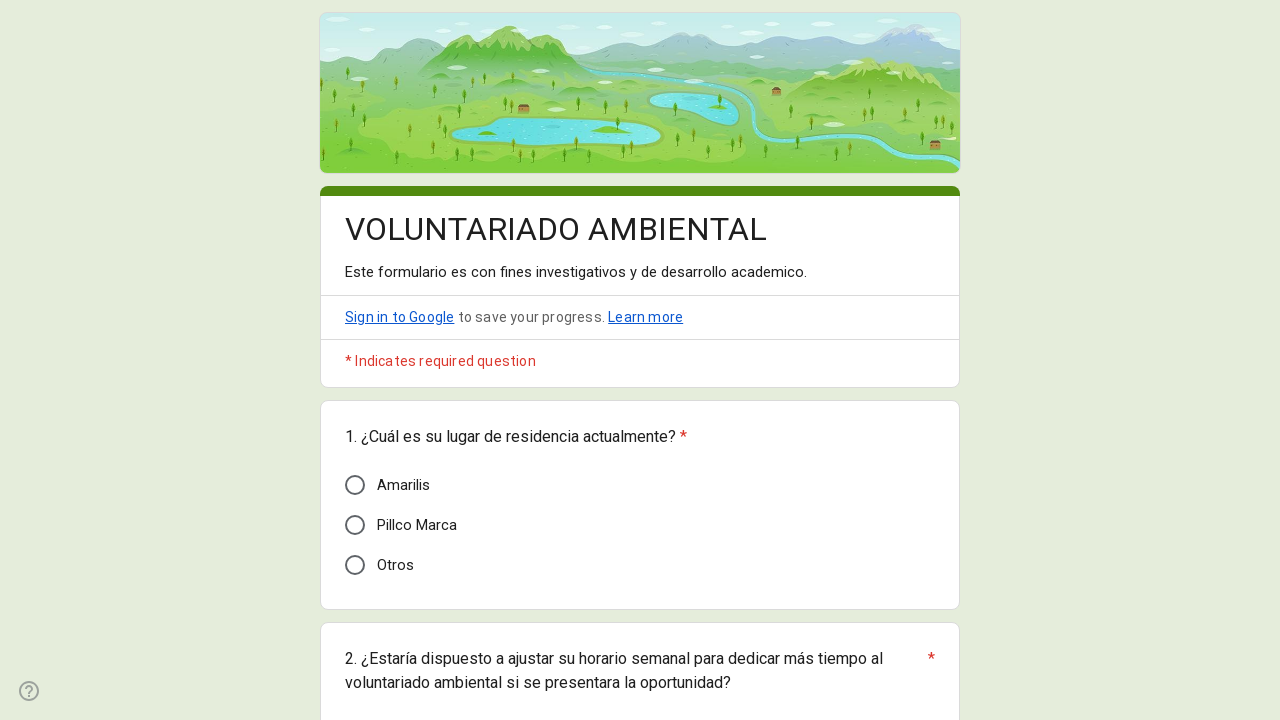

Clicked radio button option (5th option in question 8) at (355, 360) on xpath=/html/body/div/div[2]/form/div[2]/div/div[2]/div[8]/div/div/div[2]/div/div
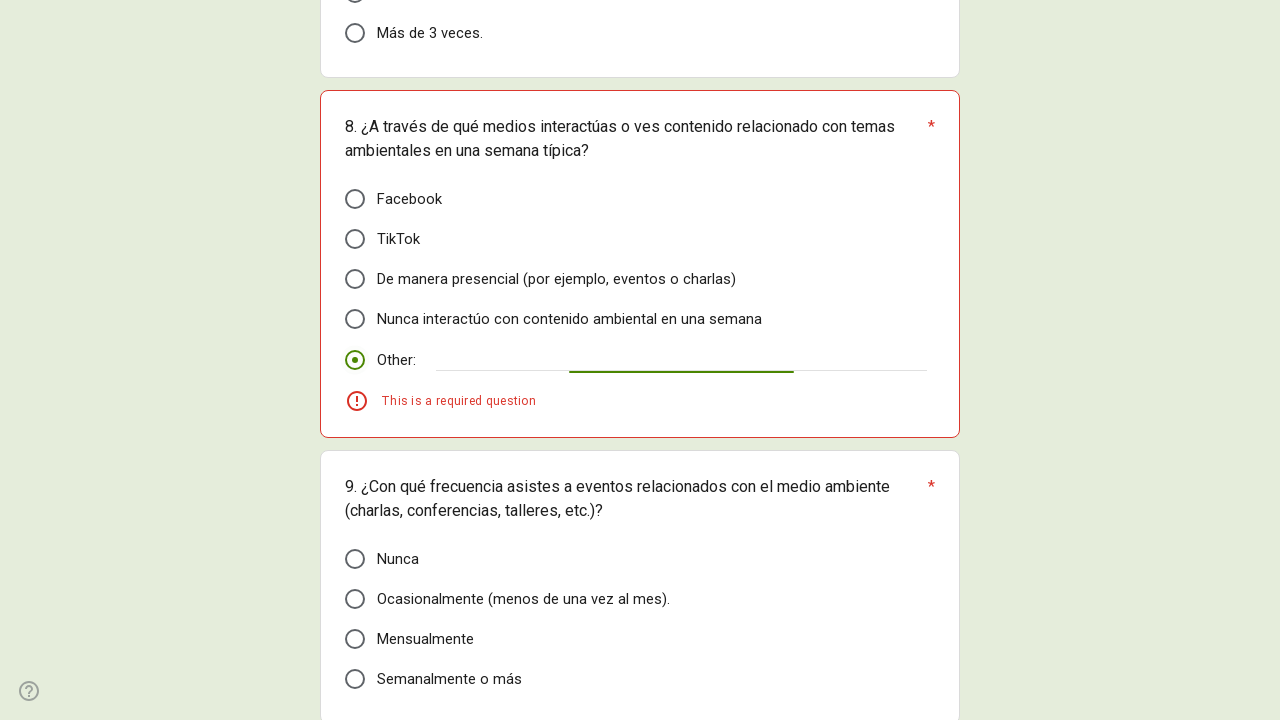

Filled text input field with 'sample_response_42xyz' on xpath=/html/body/div/div[2]/form/div[2]/div/div[2]/div[8]/div/div/div[2]/div/div
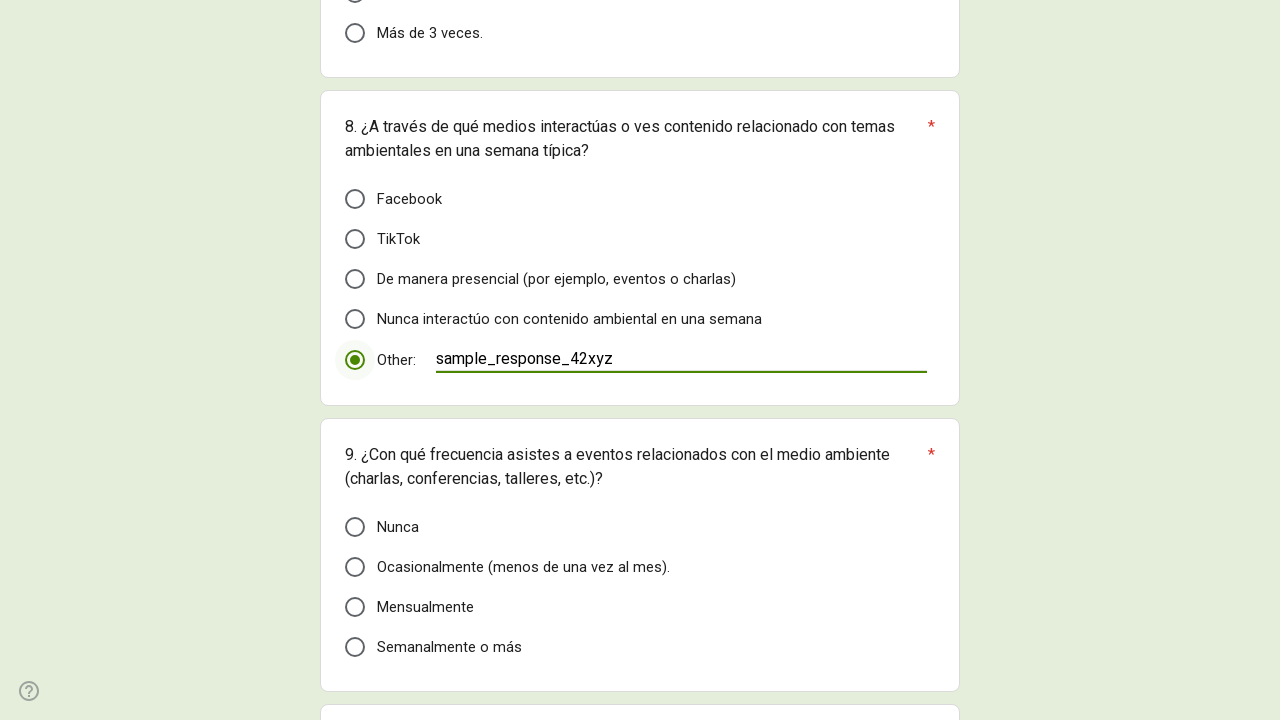

Waited for form to process the input
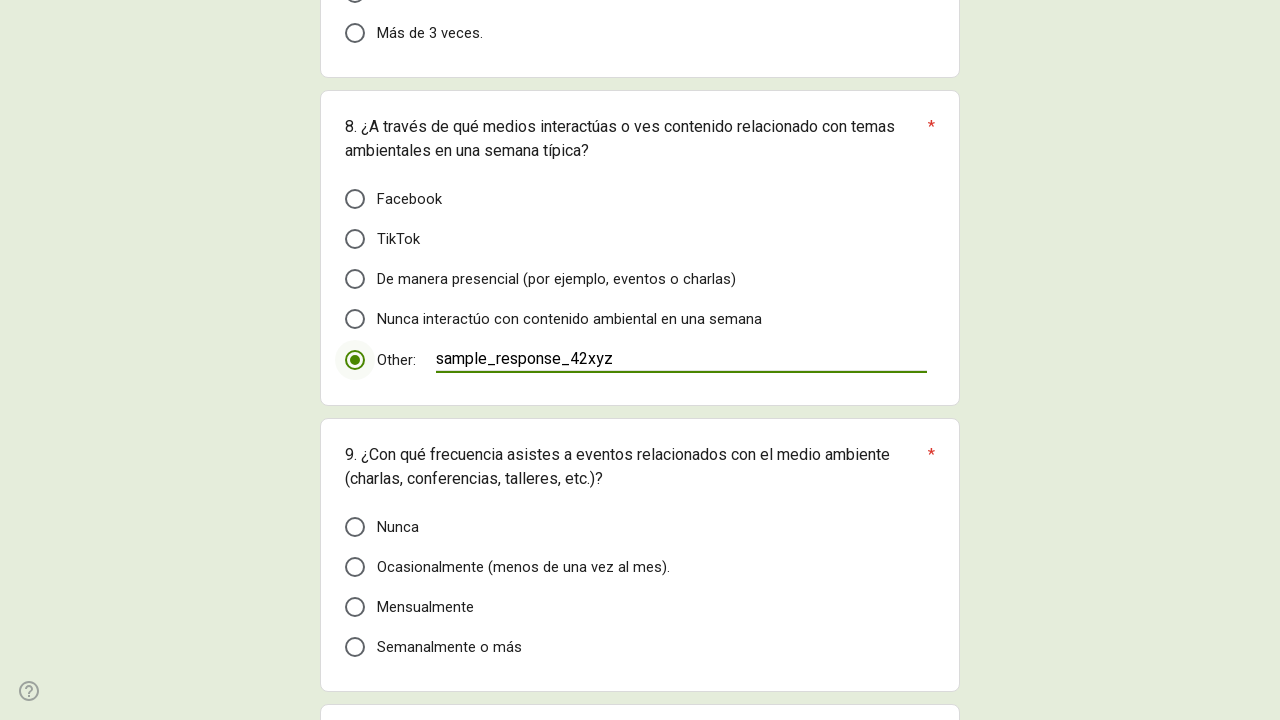

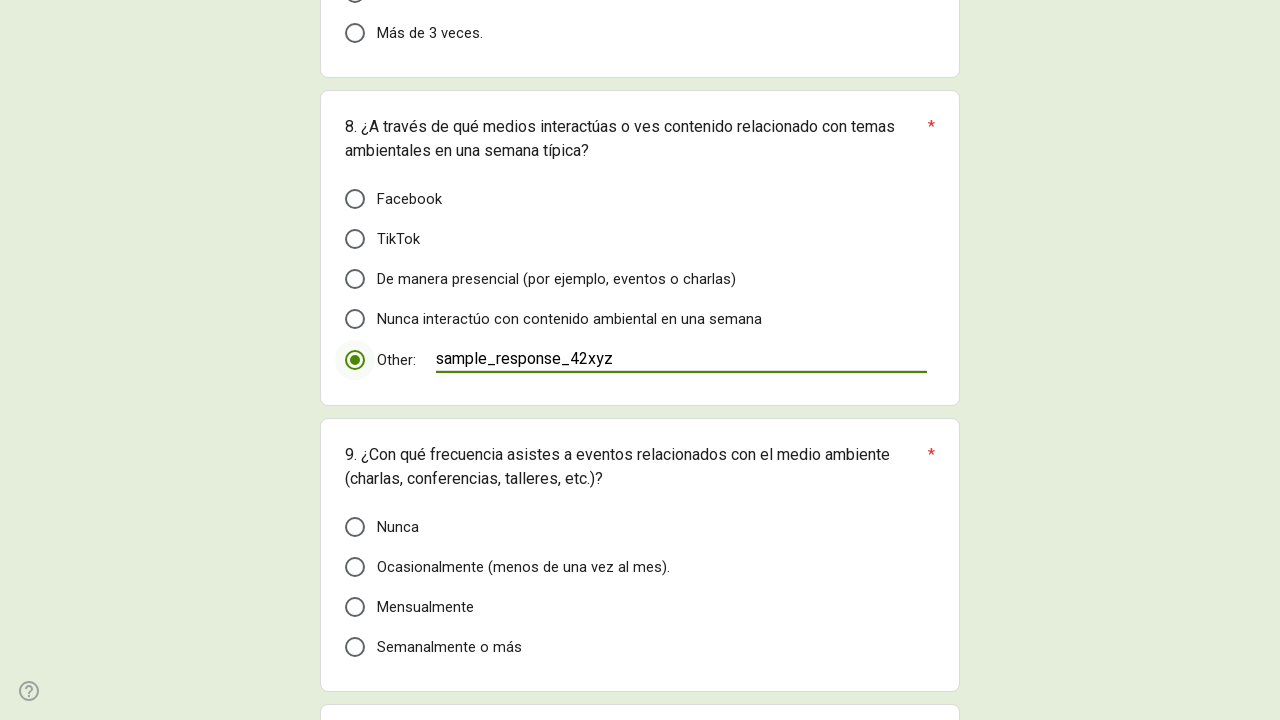